Tests drag and drop functionality by dragging an element and dropping it onto a target element within an iframe

Starting URL: https://jqueryui.com/droppable/

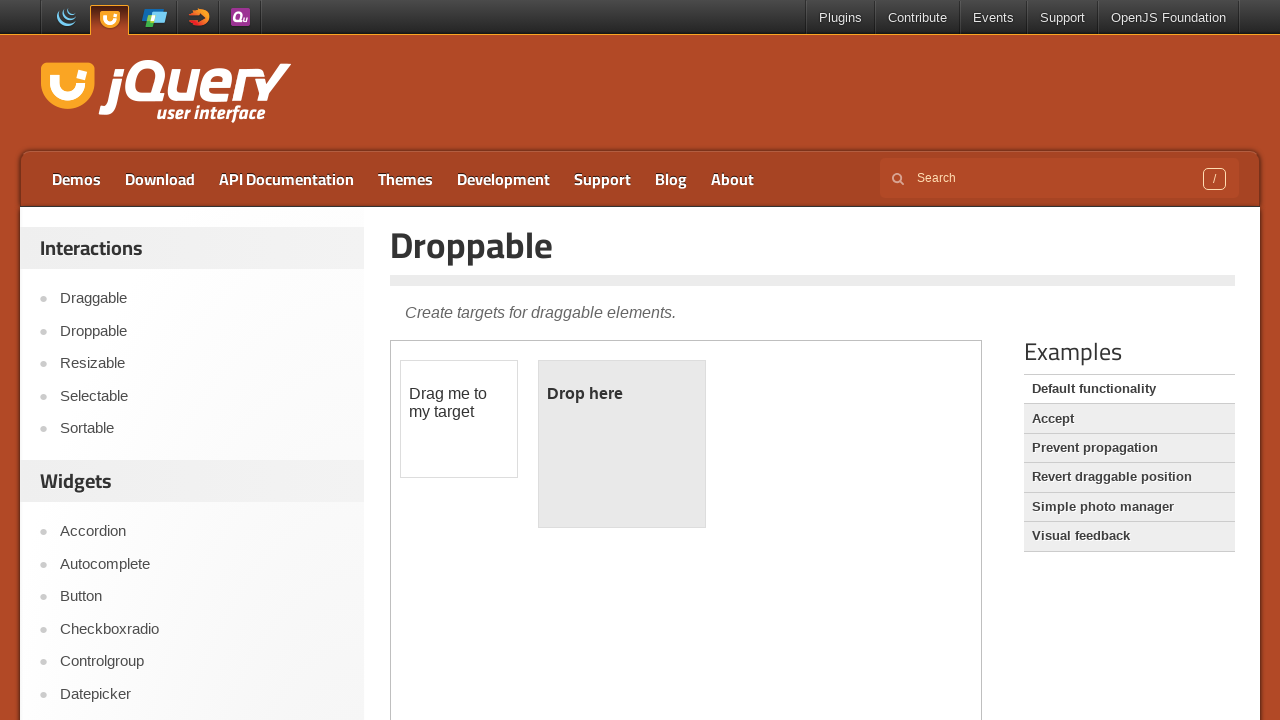

Located iframe containing drag-drop elements
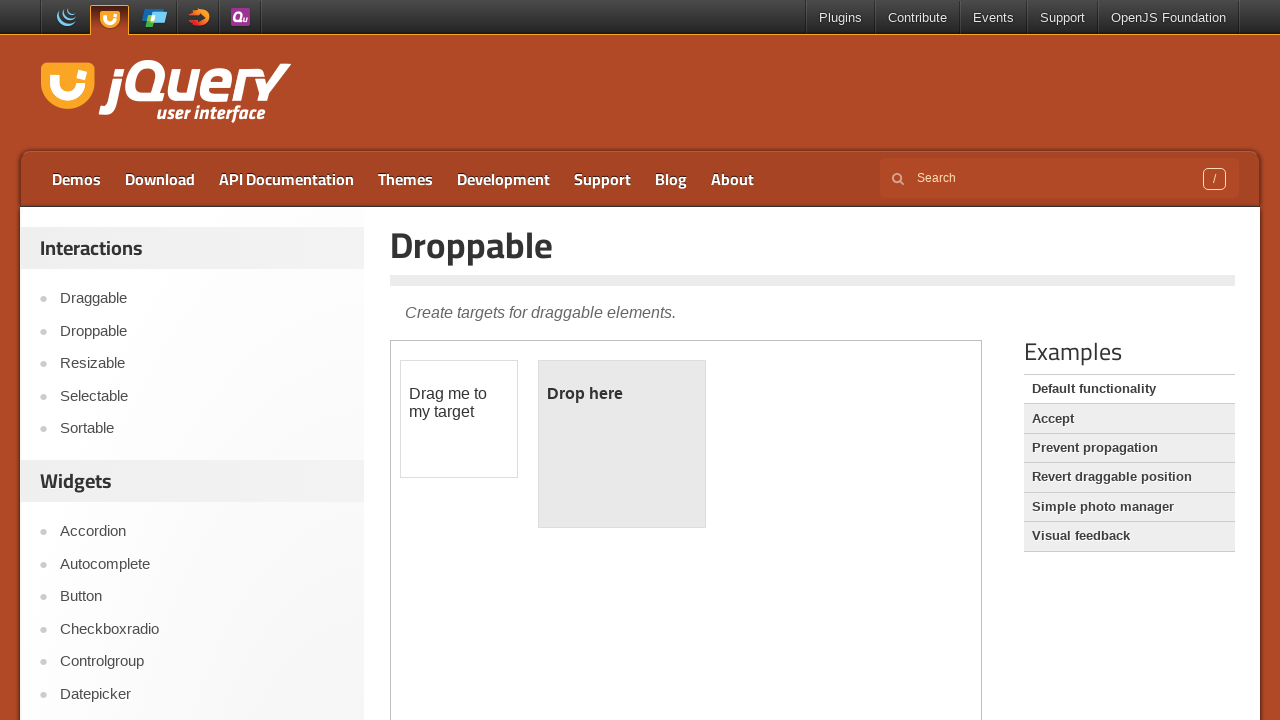

Located draggable element with id 'draggable'
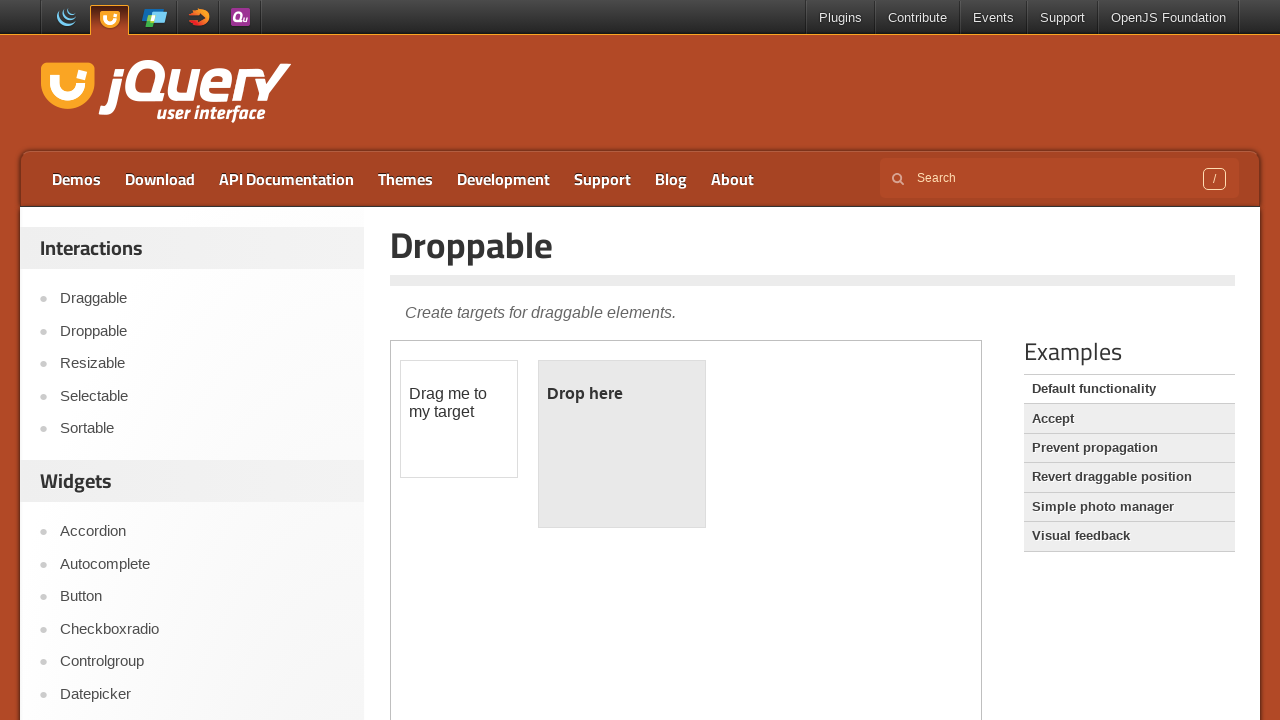

Located droppable target element with id 'droppable'
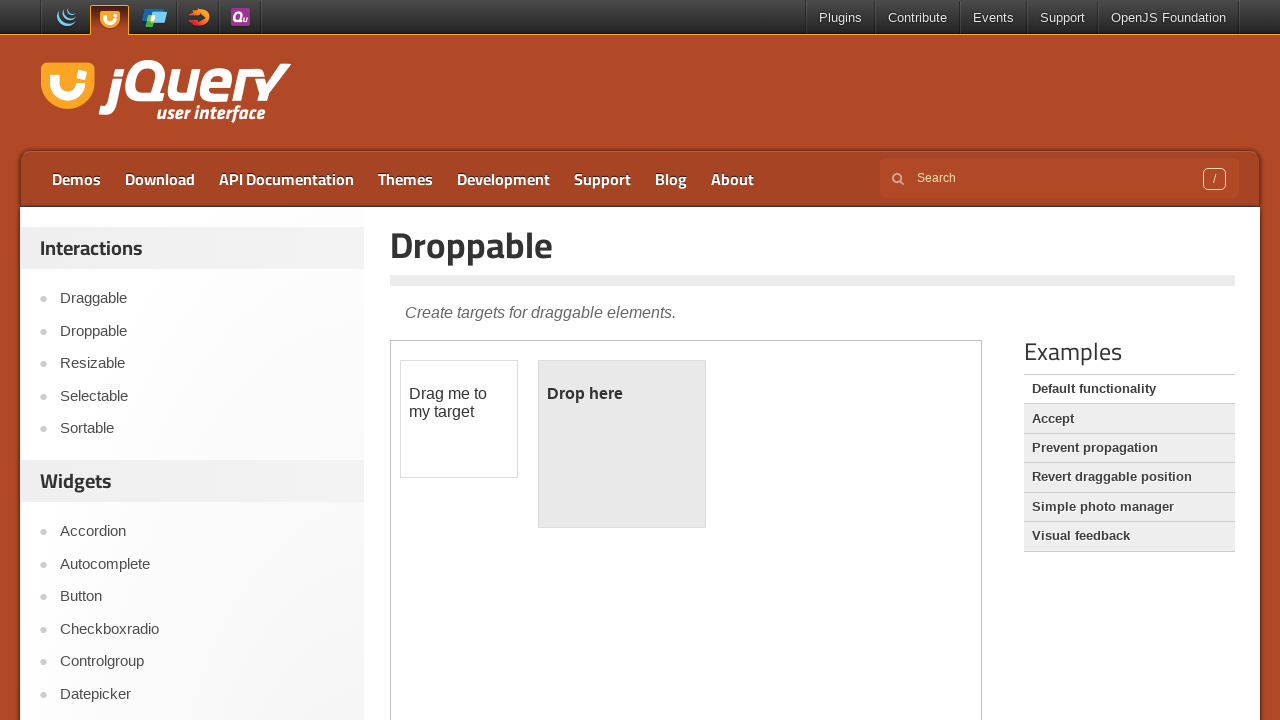

Dragged element onto droppable target at (622, 444)
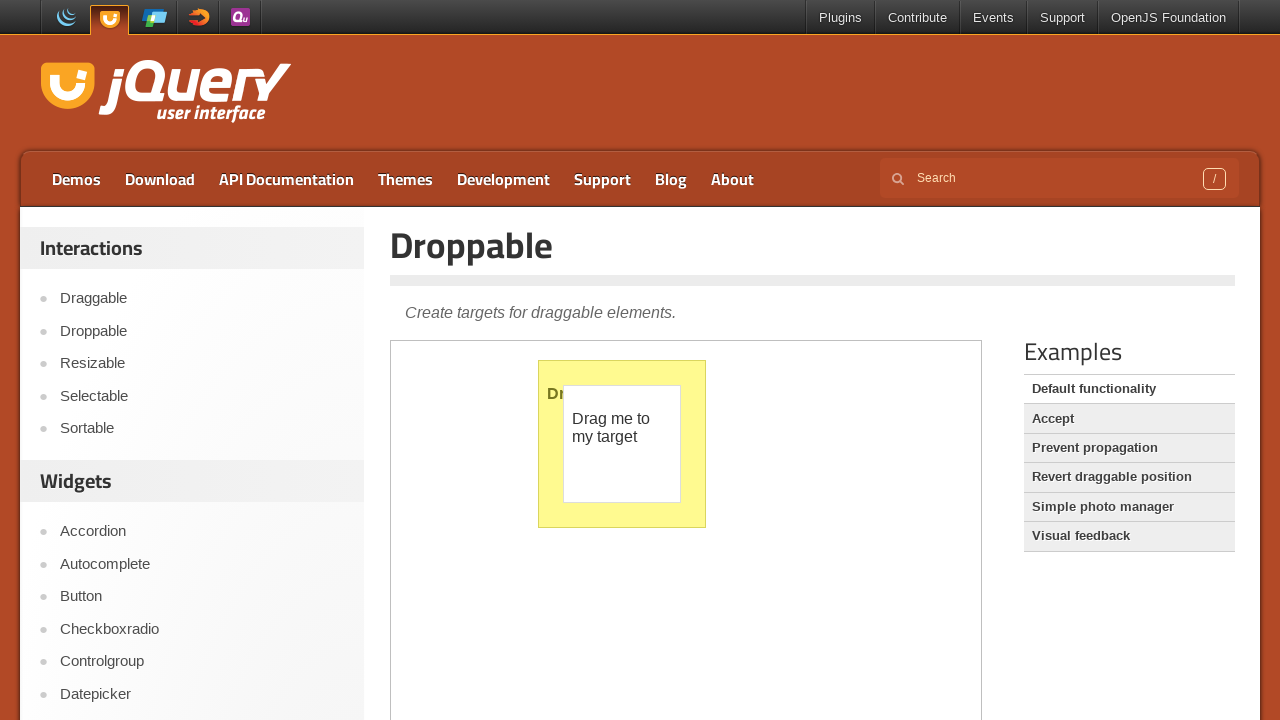

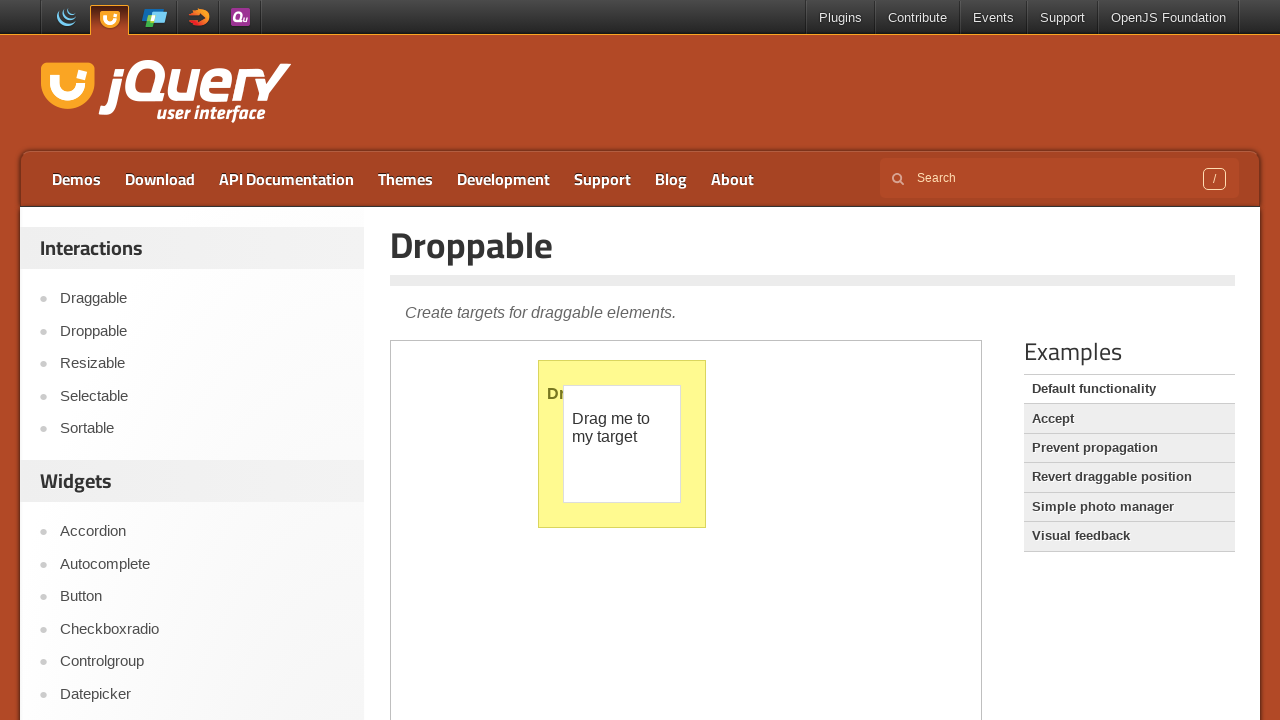